Tests drag and drop functionality by dragging an element to a droppable area

Starting URL: https://jqueryui.com/

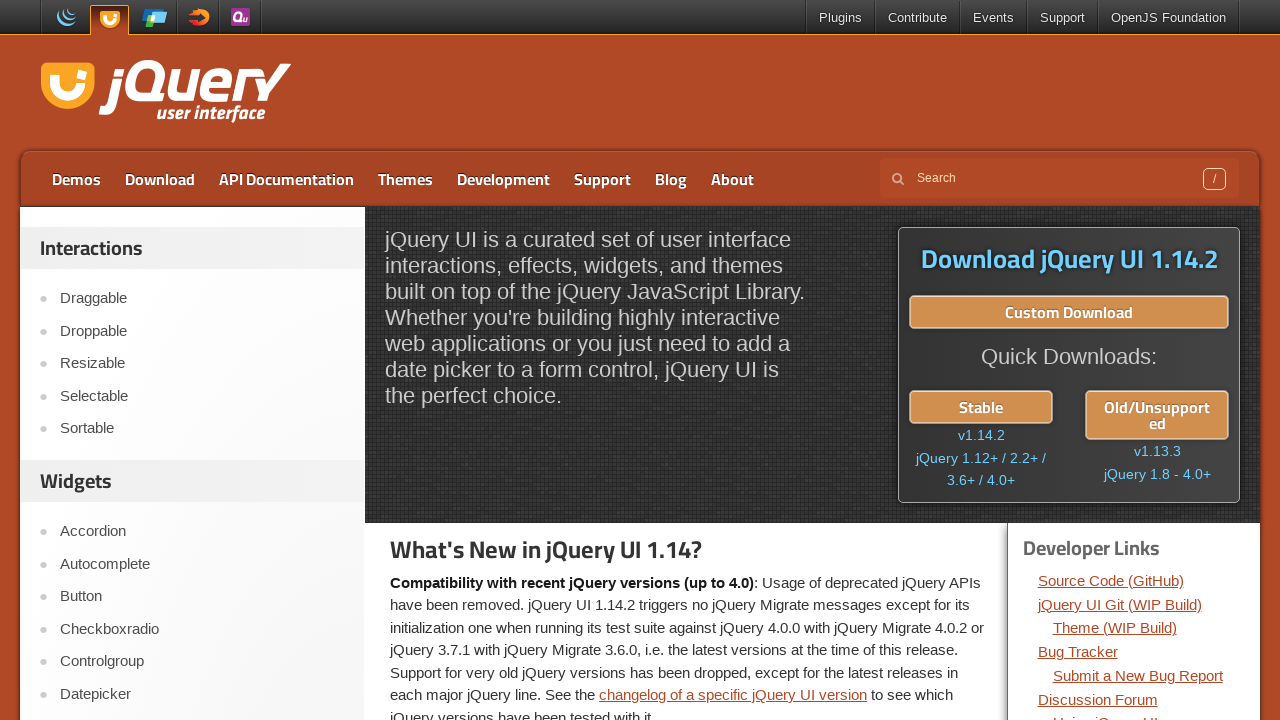

Clicked on Droppable link at (202, 331) on text=Droppable
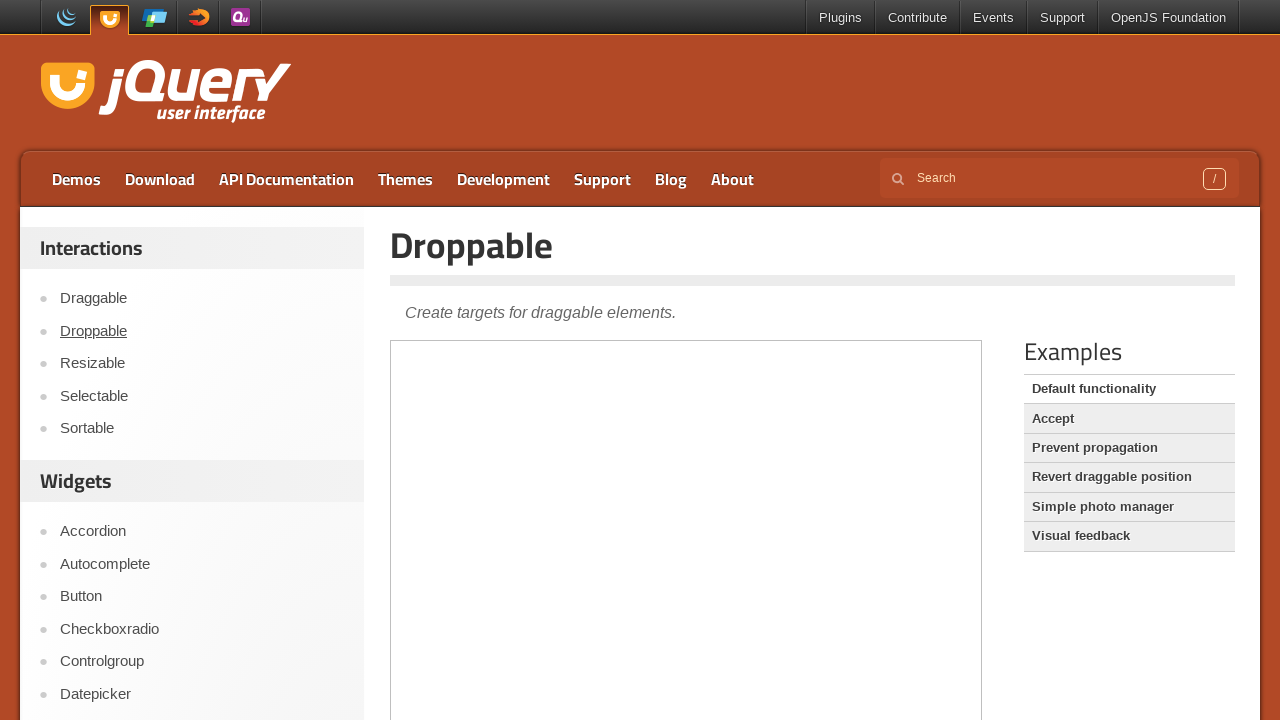

Located iframe containing the demo
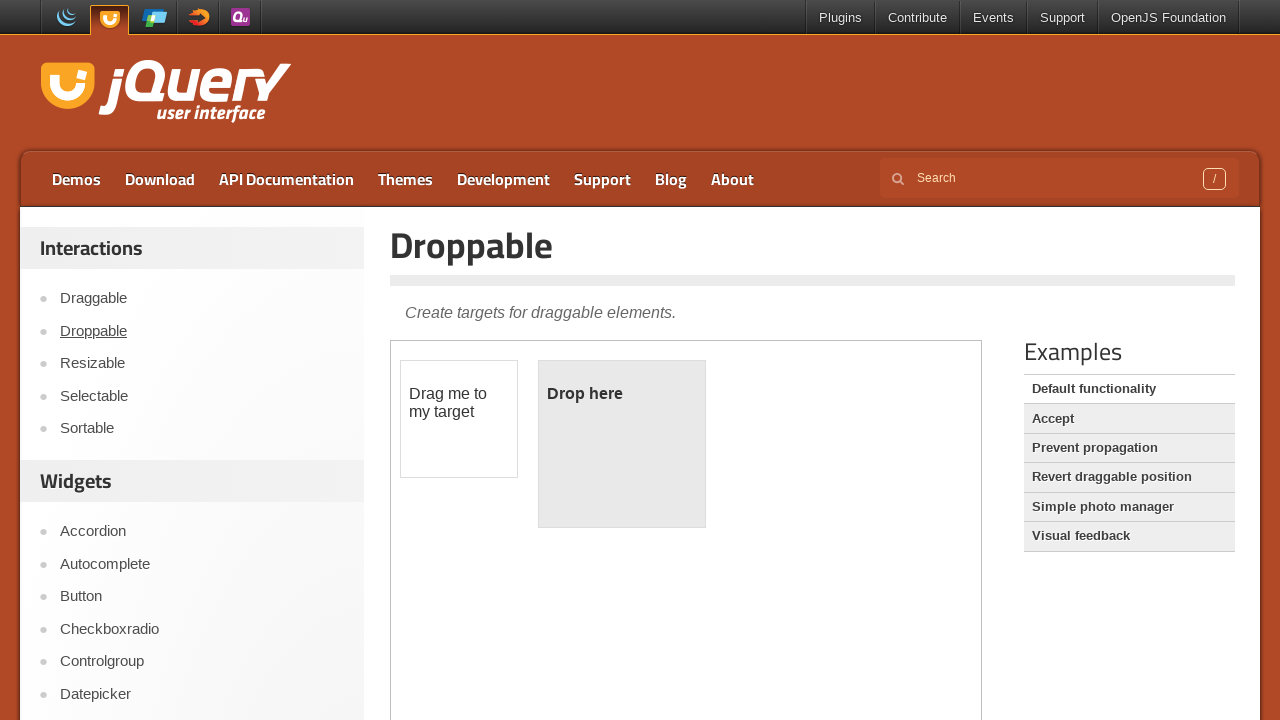

Located draggable element
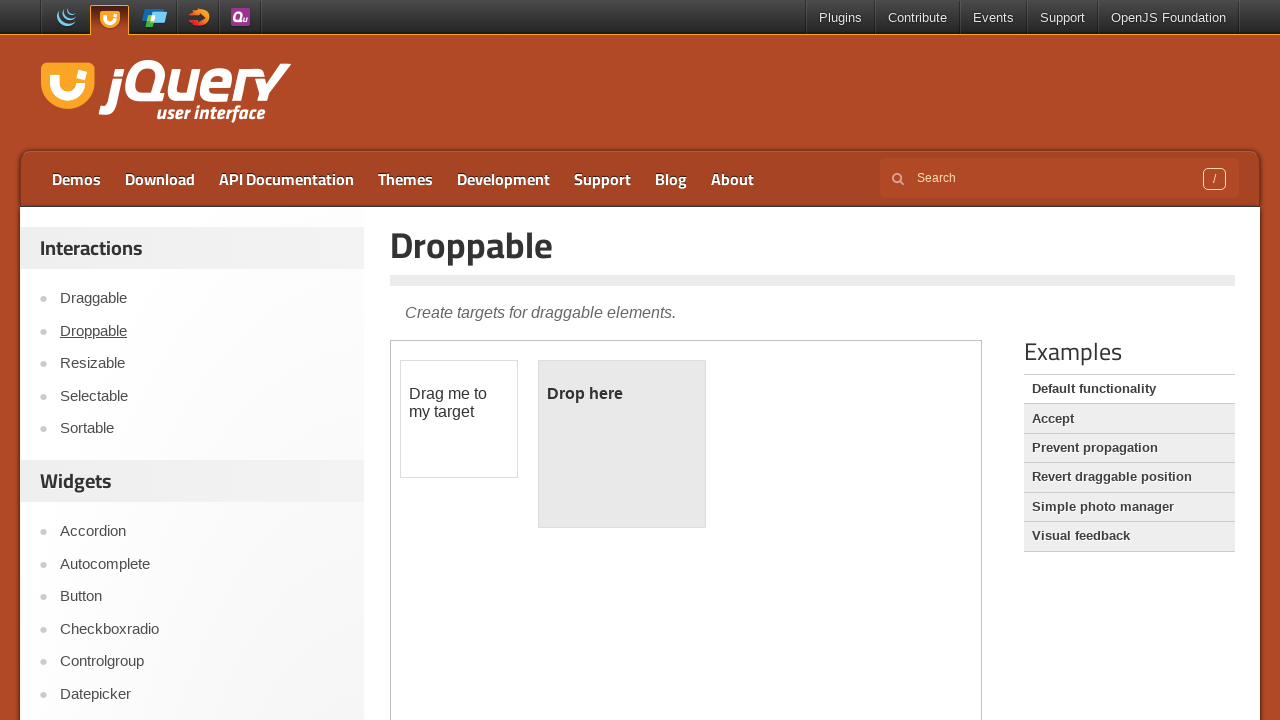

Located droppable area
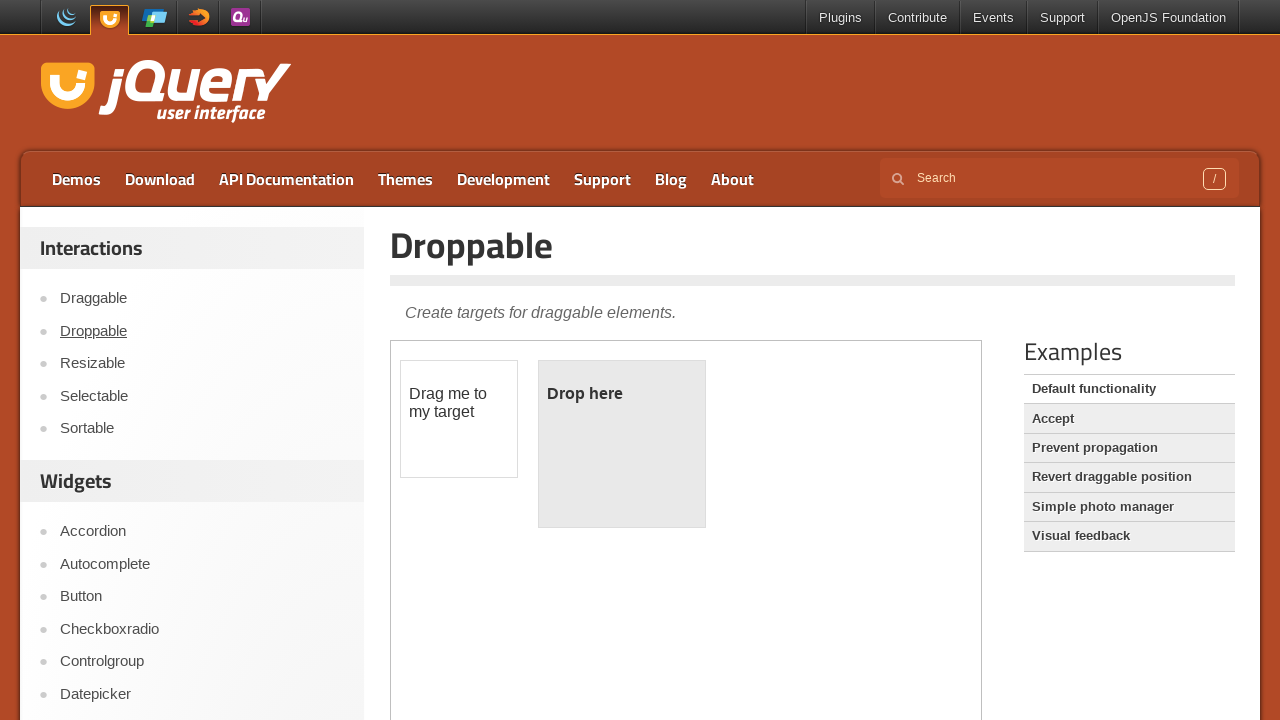

Dragged element to droppable area at (622, 444)
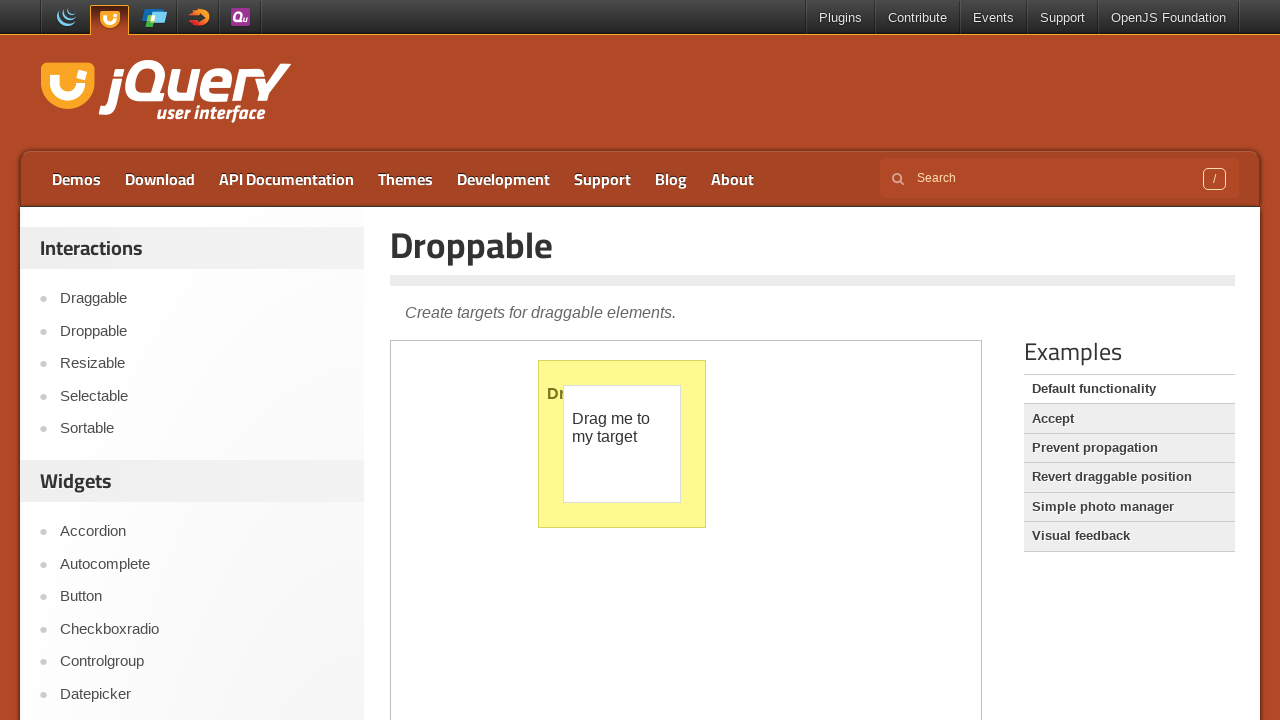

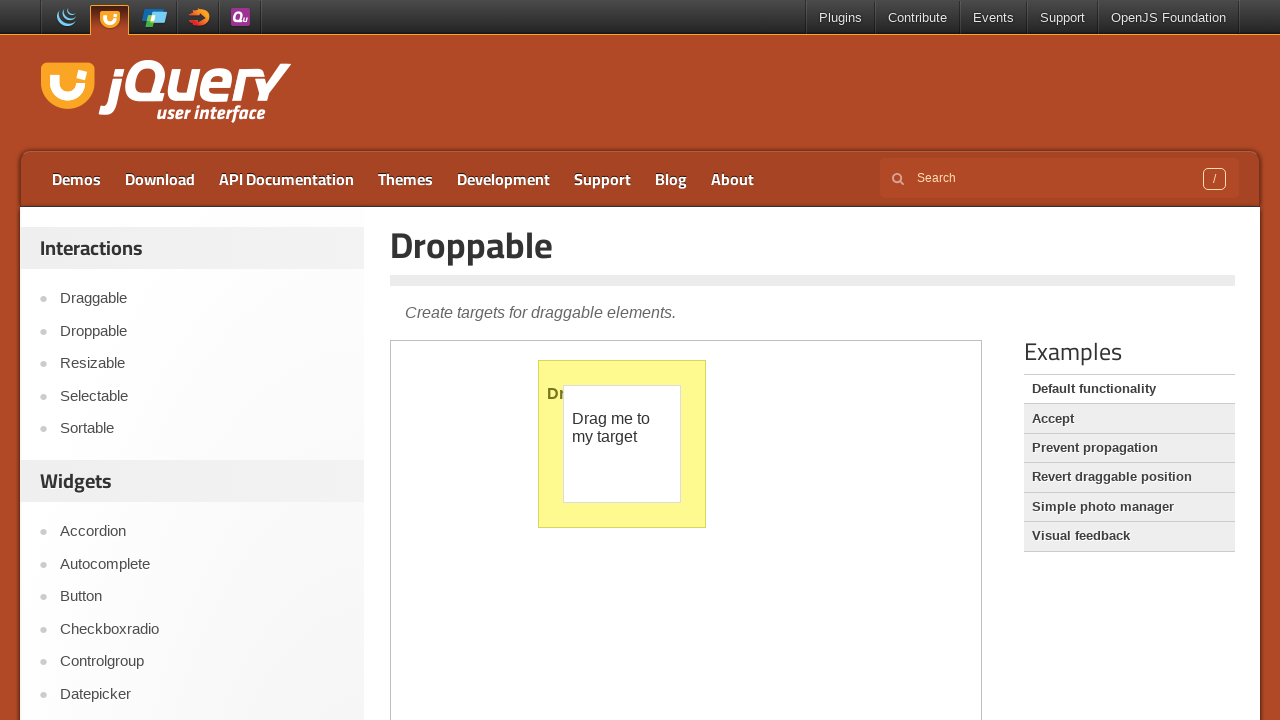